Tests basic browser window management by navigating to YouTube and performing maximize and minimize window operations

Starting URL: https://www.youtube.com/

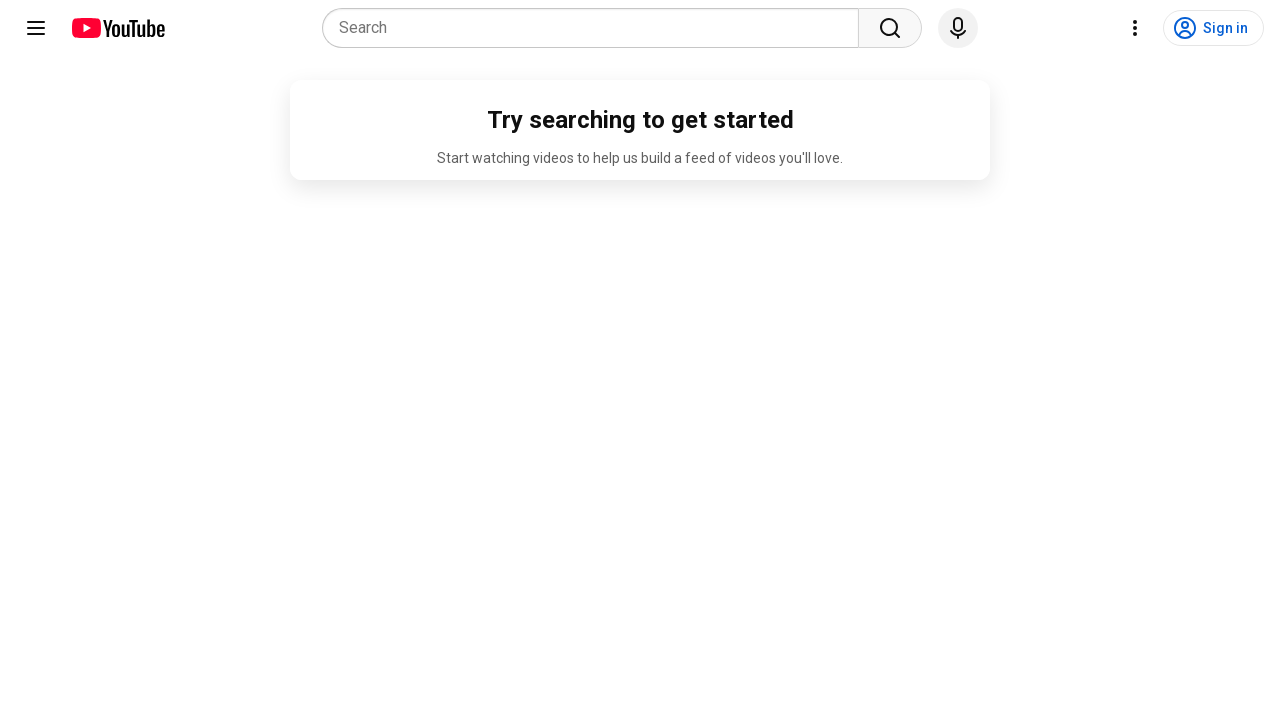

Set viewport size to 1920x1080 to maximize browser window
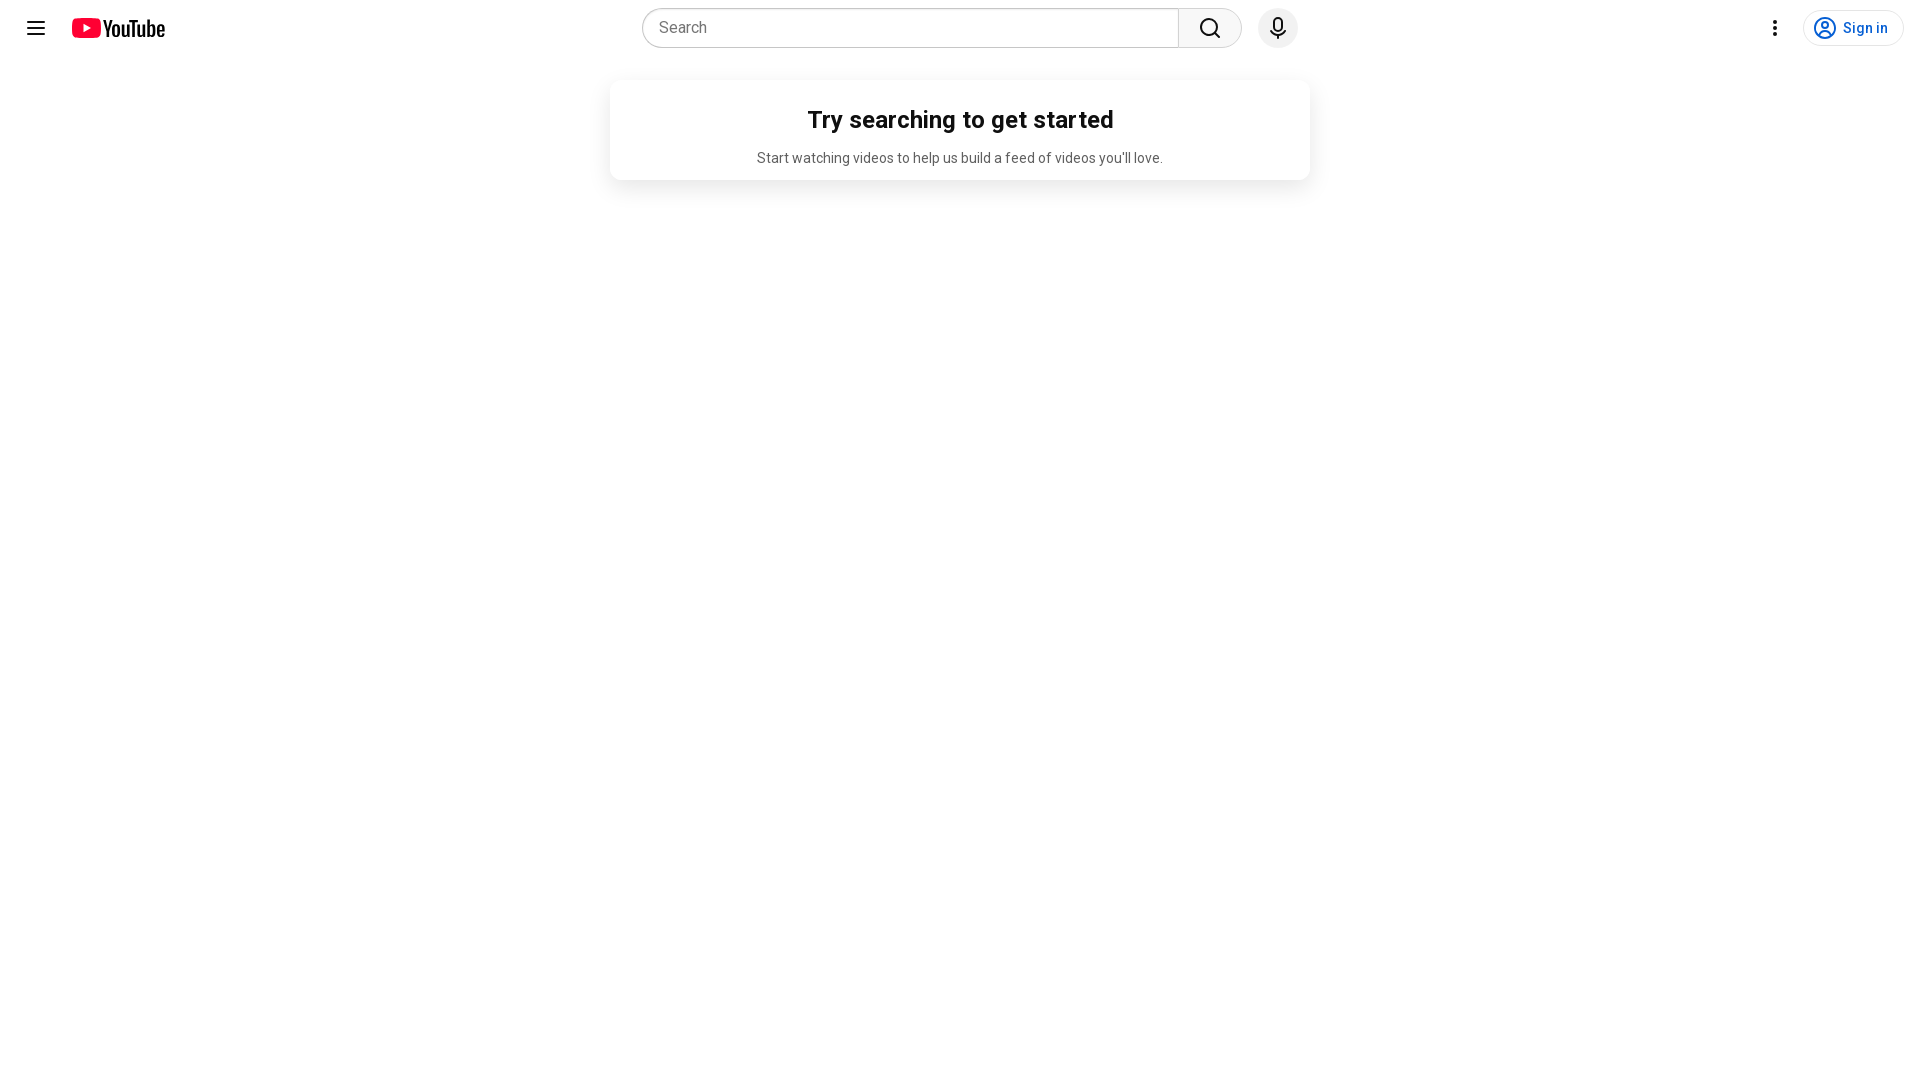

Waited for page to load (domcontentloaded state)
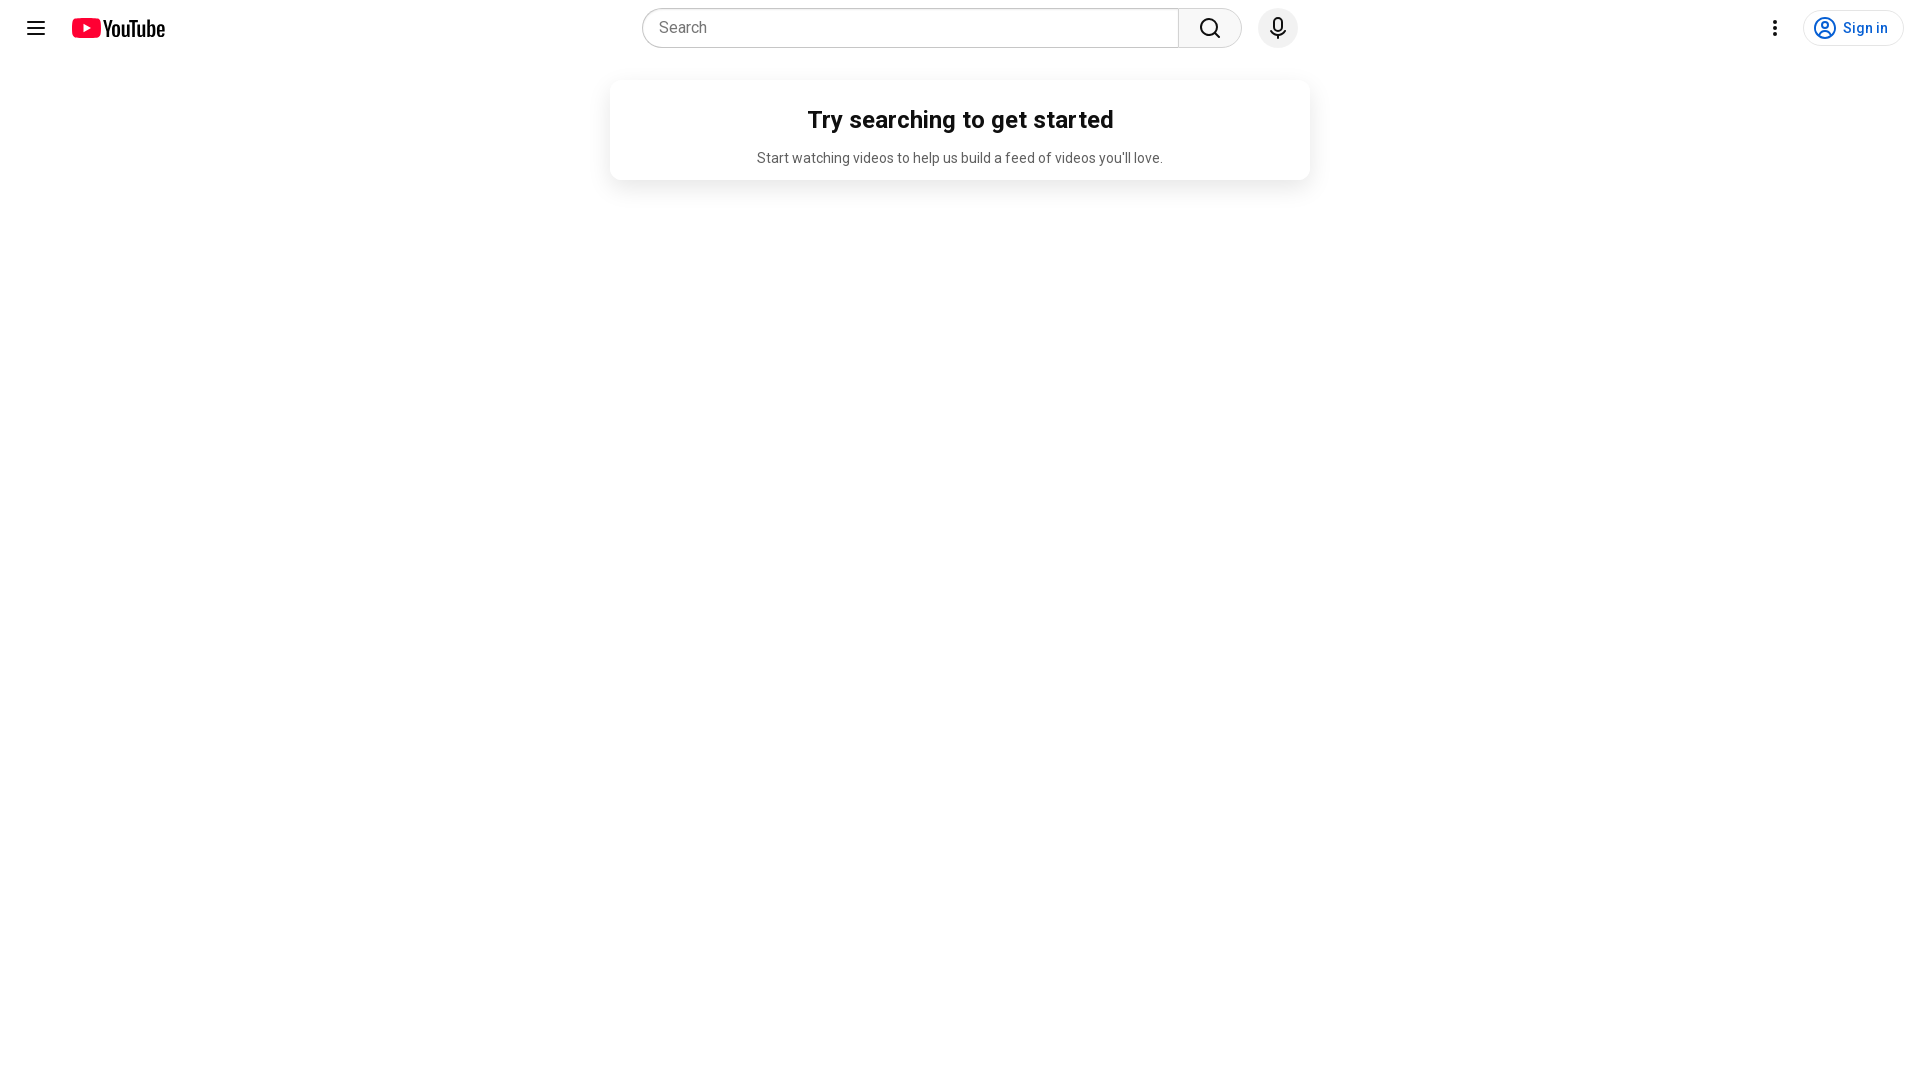

Set viewport size to 800x600 to minimize browser window
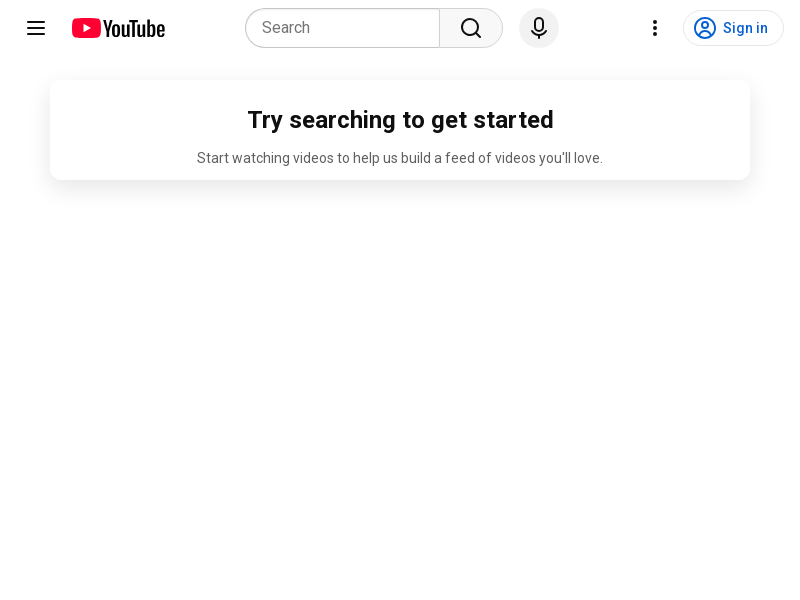

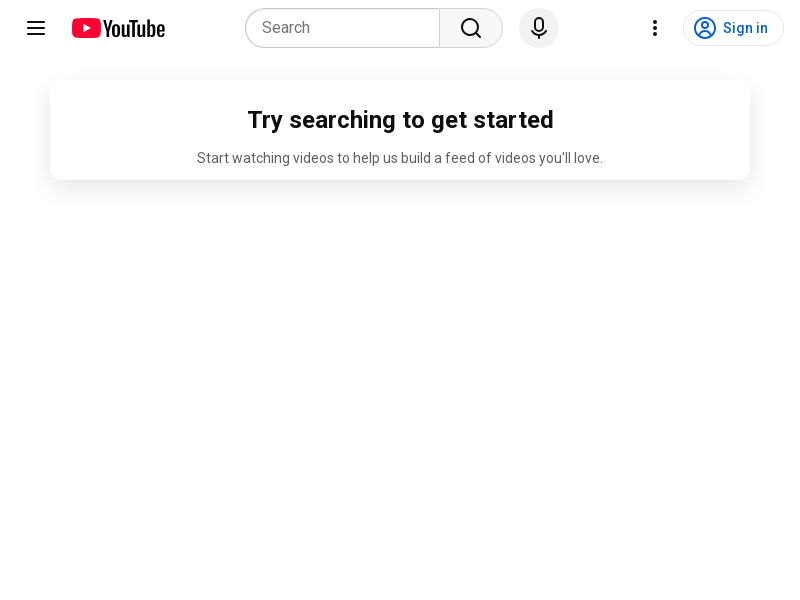